Tests the INPE geographic calculator by inputting coordinates in one projection system and datum, then converting them to another projection system and datum through multiple form submissions across different frames.

Starting URL: http://www.dpi.inpe.br/calcula/

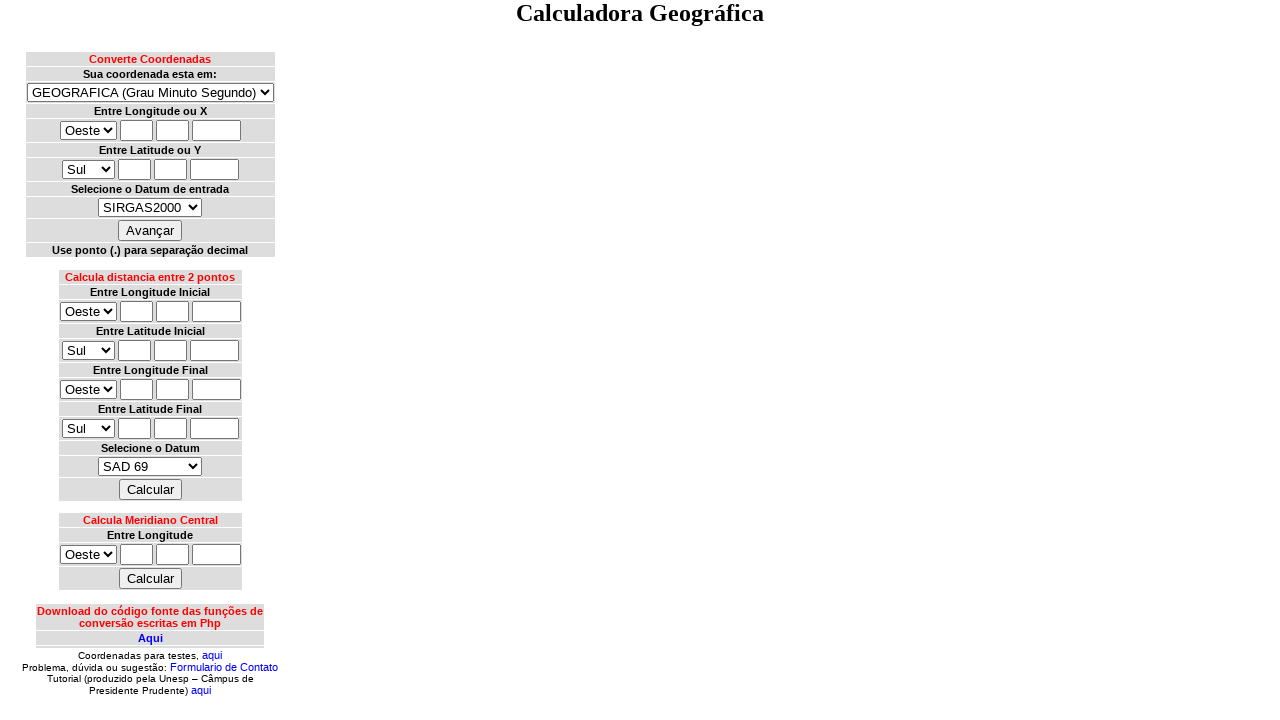

Switched to first frame (contents) for input parameters
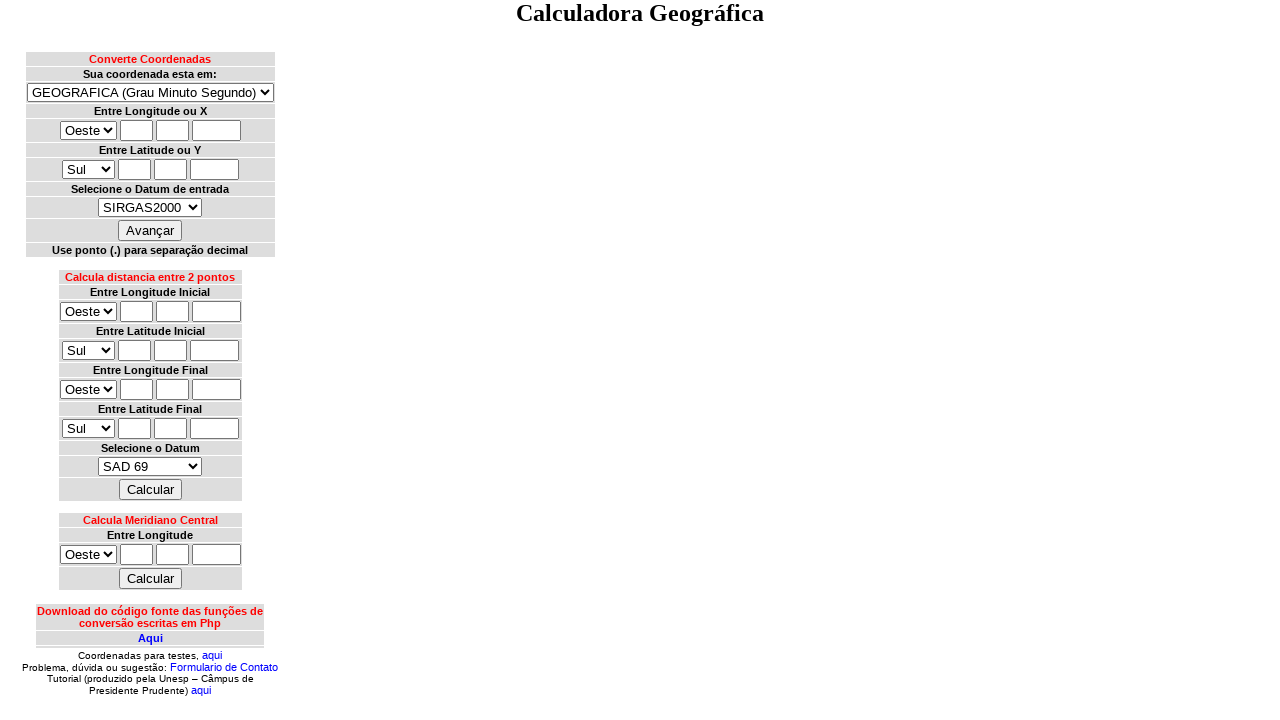

Selected input projection system (latlong_gd)
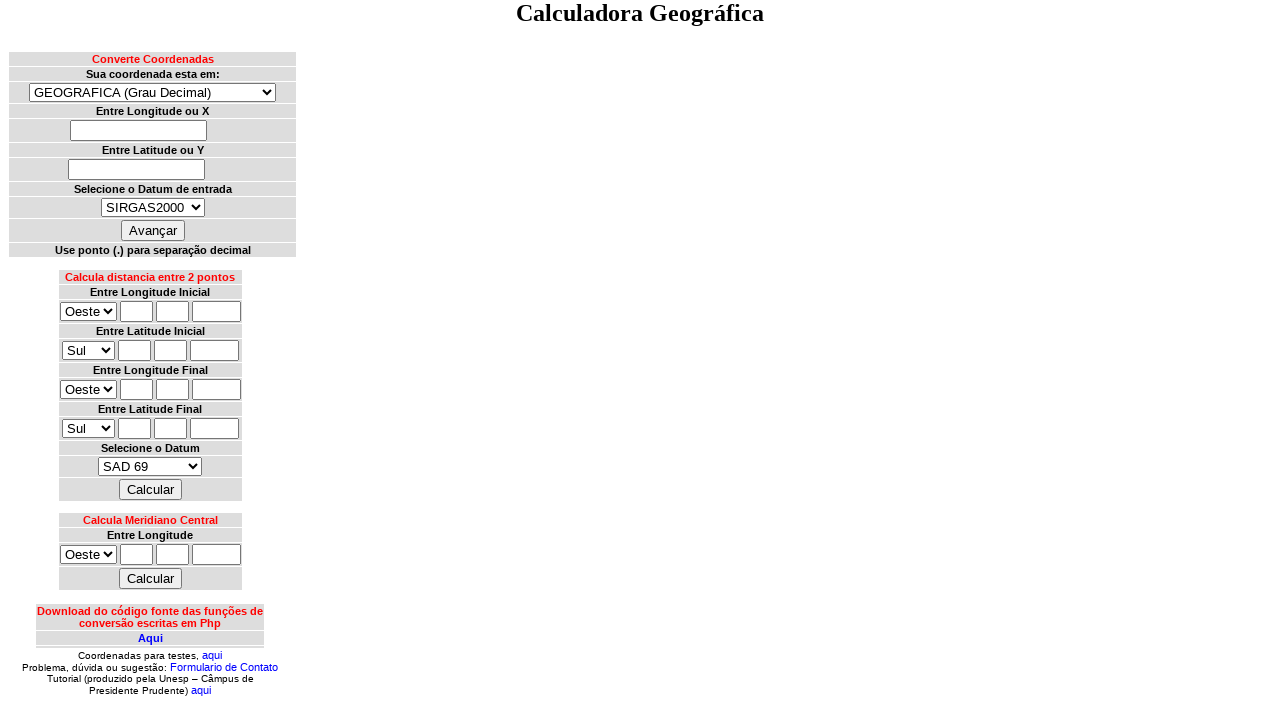

Entered longitude value: -43.1034 on //body//div//center//table//tbody//tr[5]//td//input
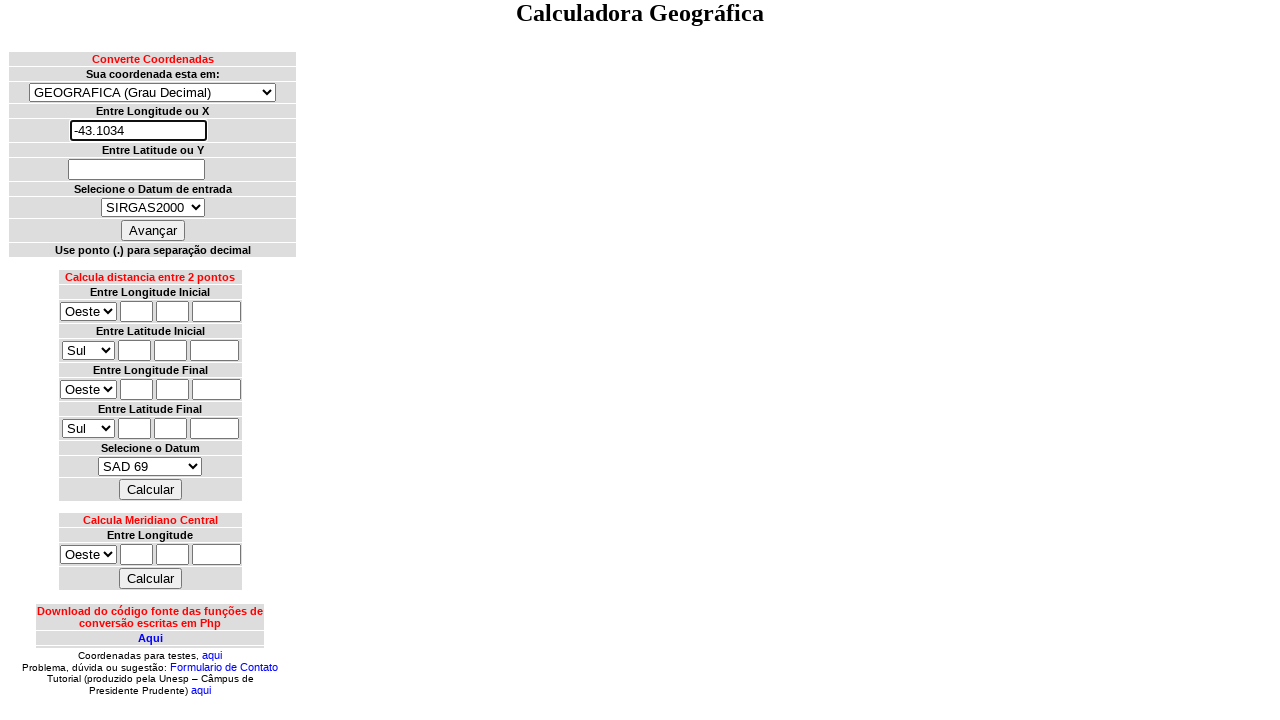

Entered latitude value: -22.8822 on //body//div//center//table//tbody//tr[7]//td//input
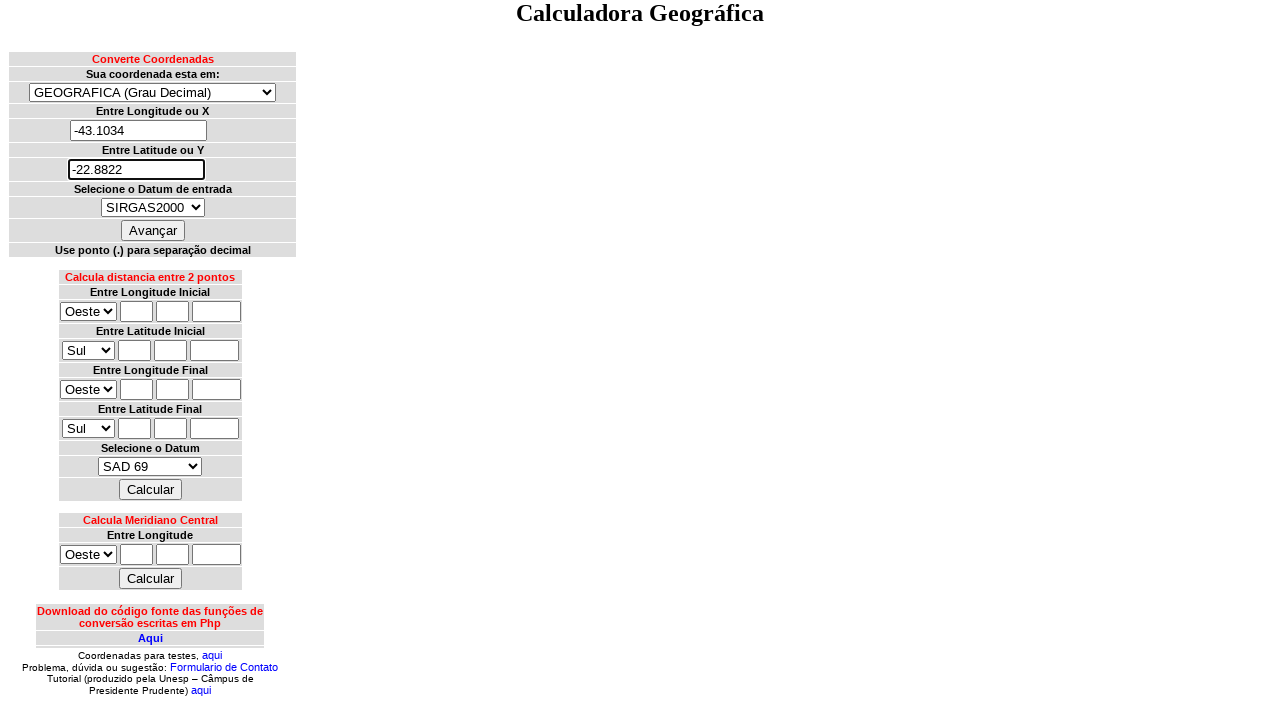

Selected input datum (option 1)
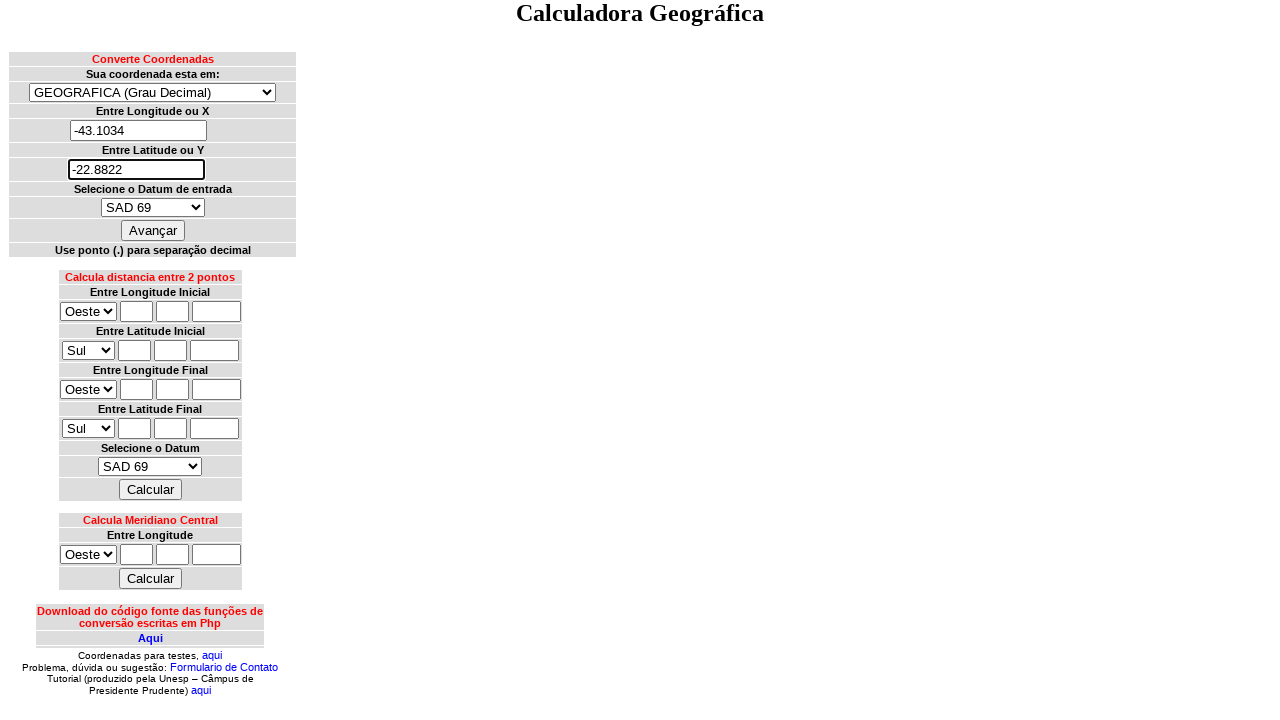

Clicked advance button to submit input parameters at (152, 230) on xpath=//body//div//center//table//tbody//tr[10]//td
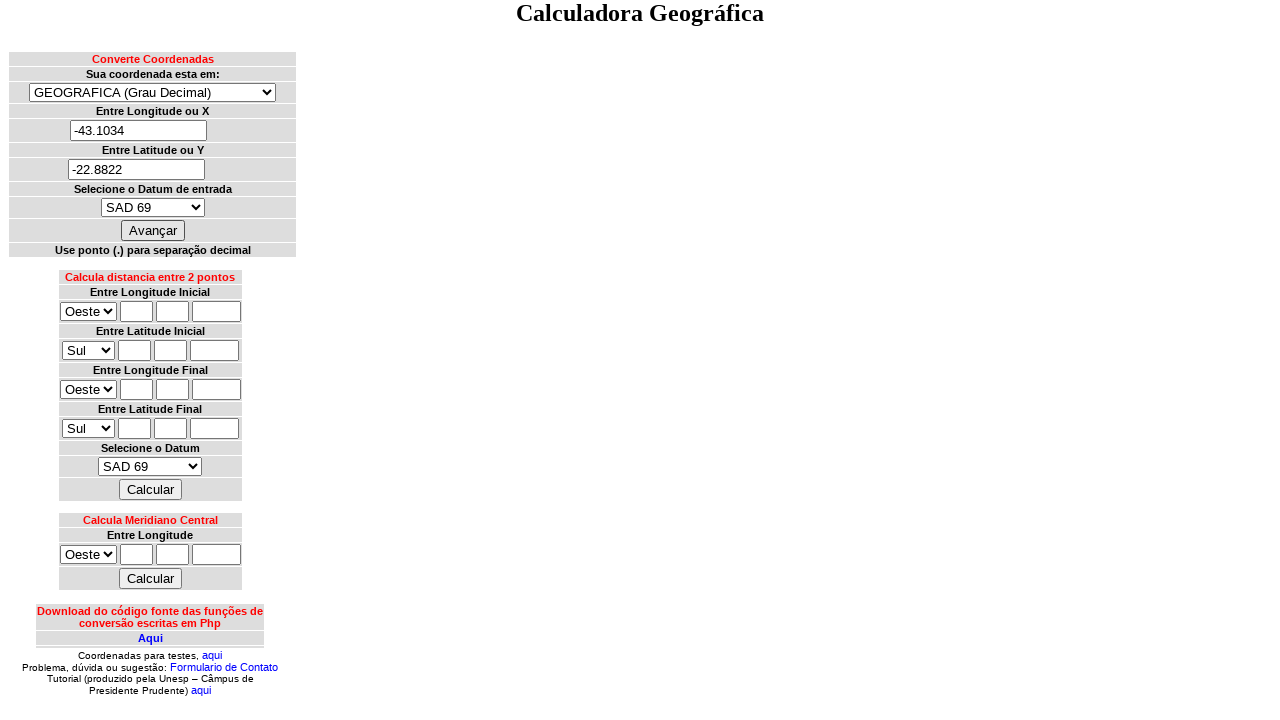

Switched to second frame (mainp) for output parameters
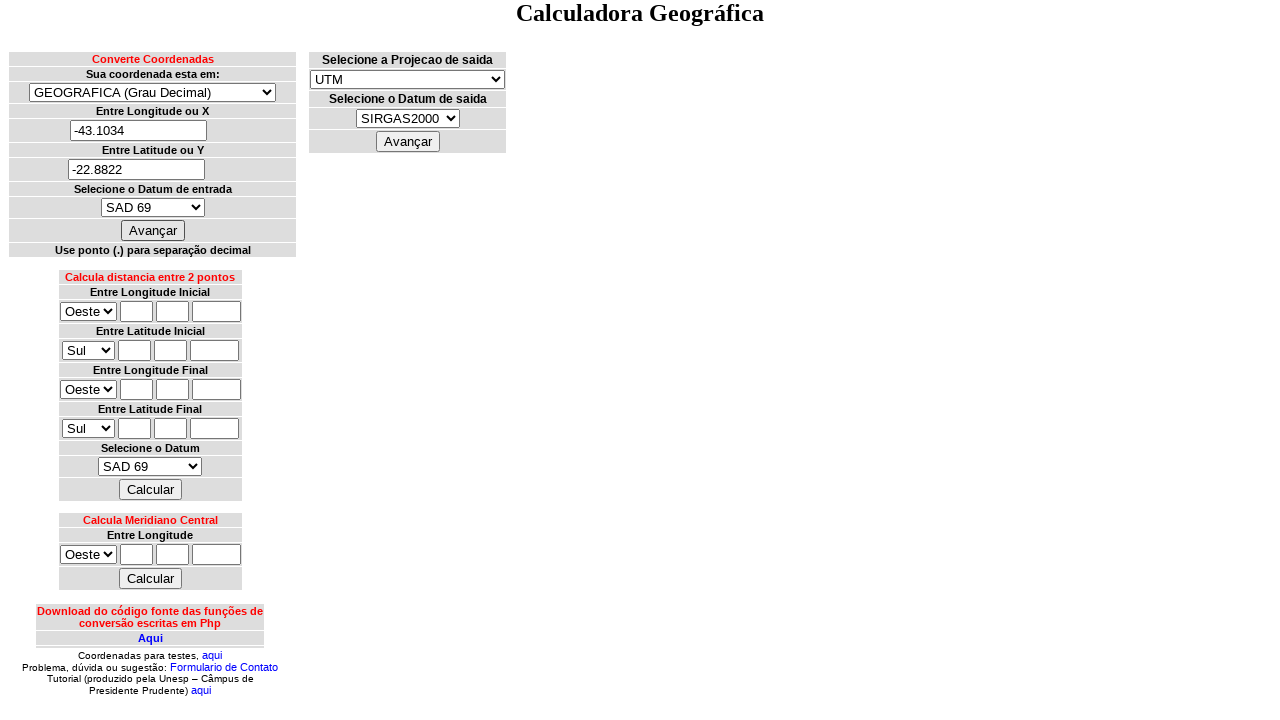

Selected output projection system (latlong)
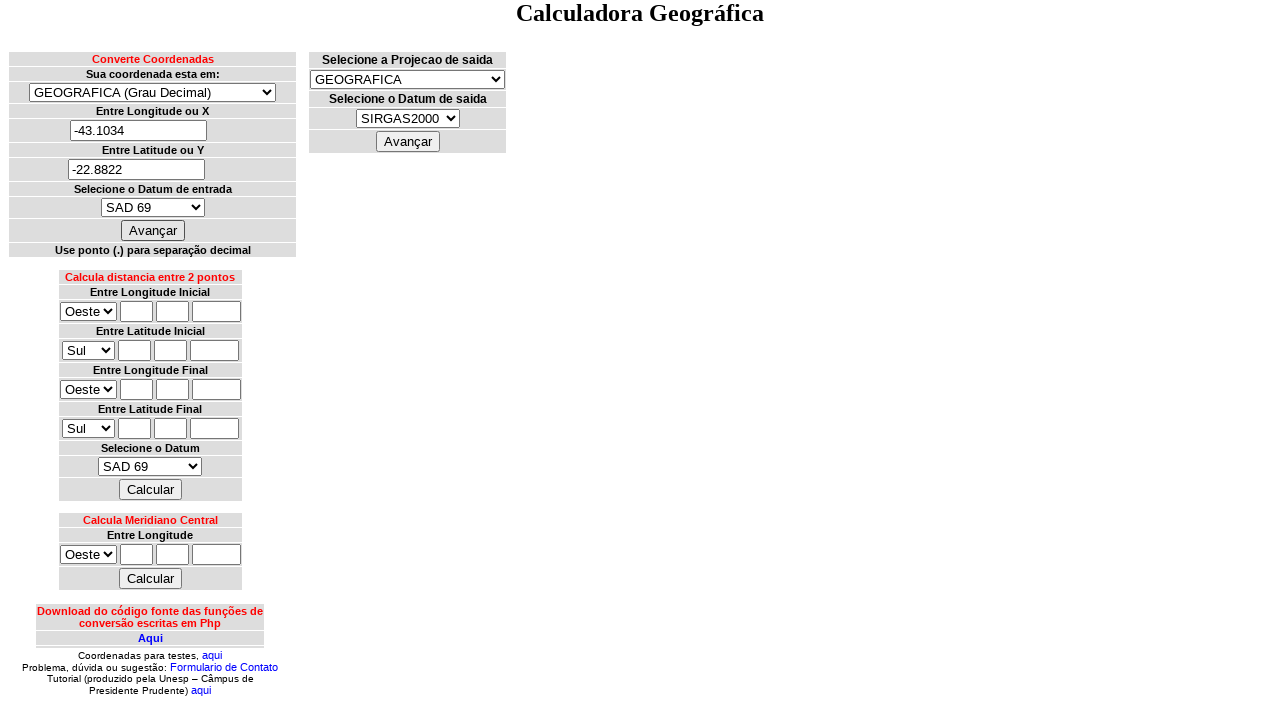

Selected output datum (option 5)
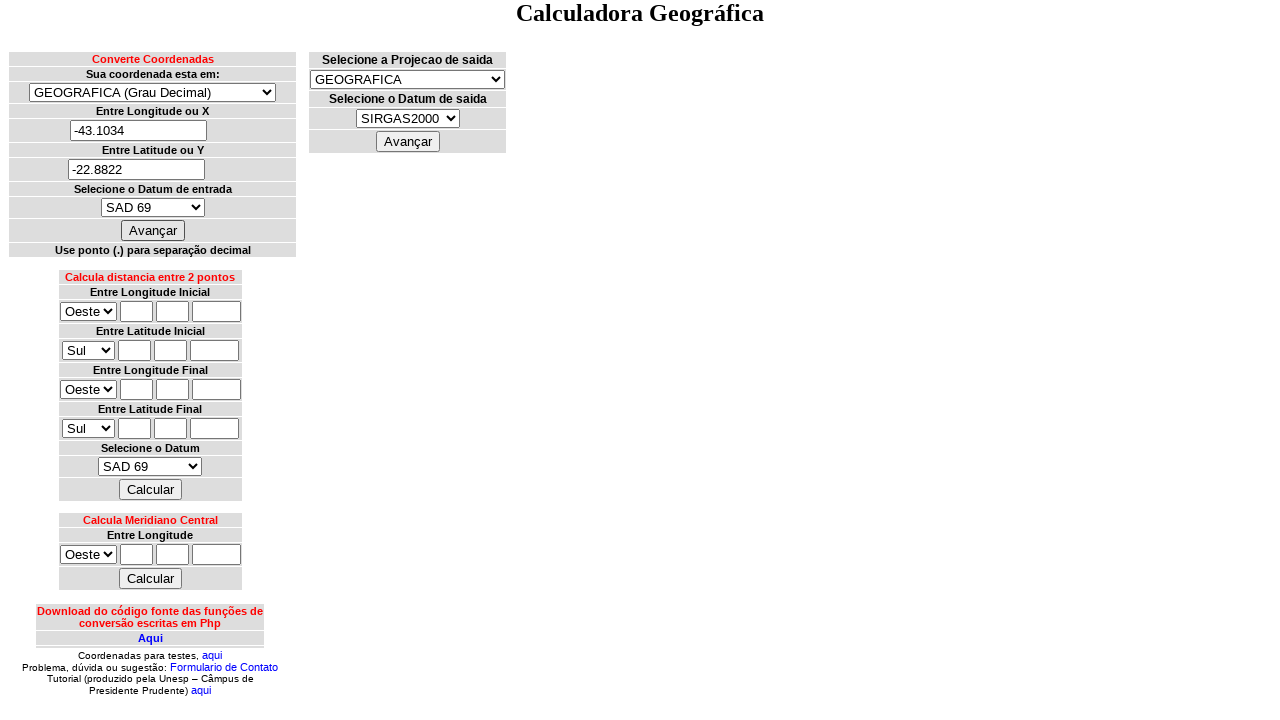

Clicked advance button to convert coordinates at (408, 142) on xpath=//html//body//table//tbody//tr[5]//td
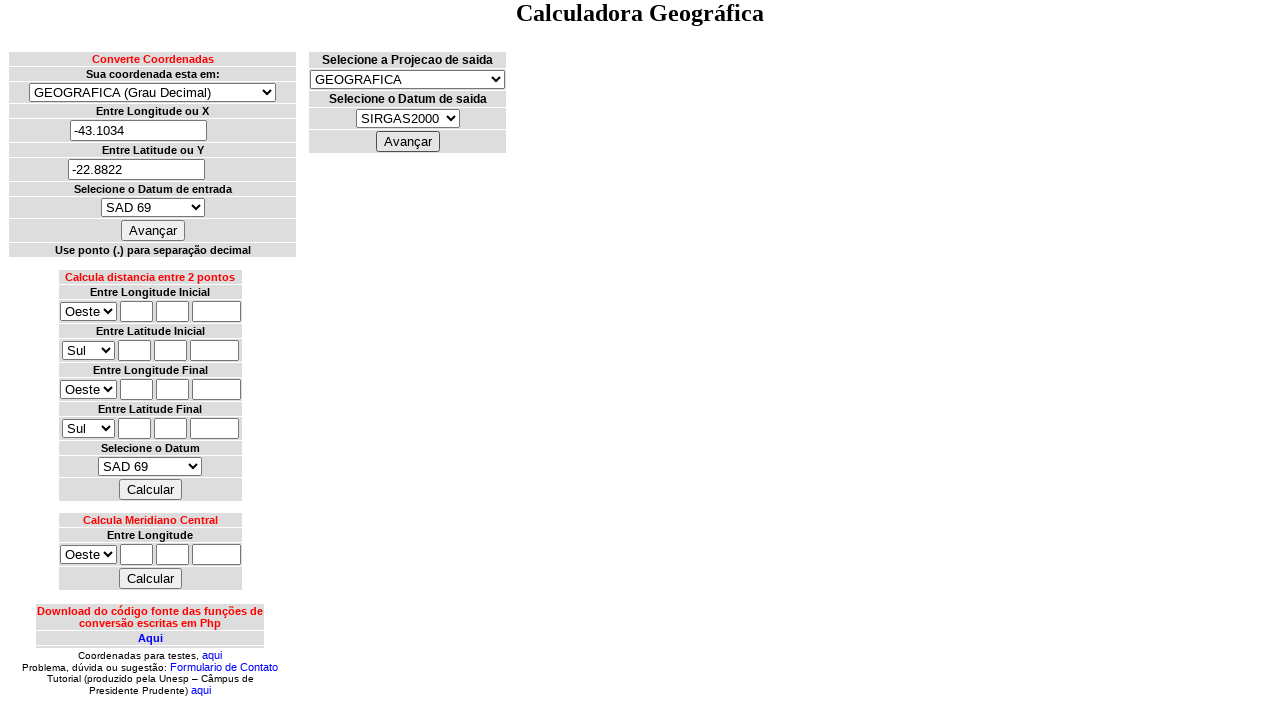

Switched to results frame (canvas)
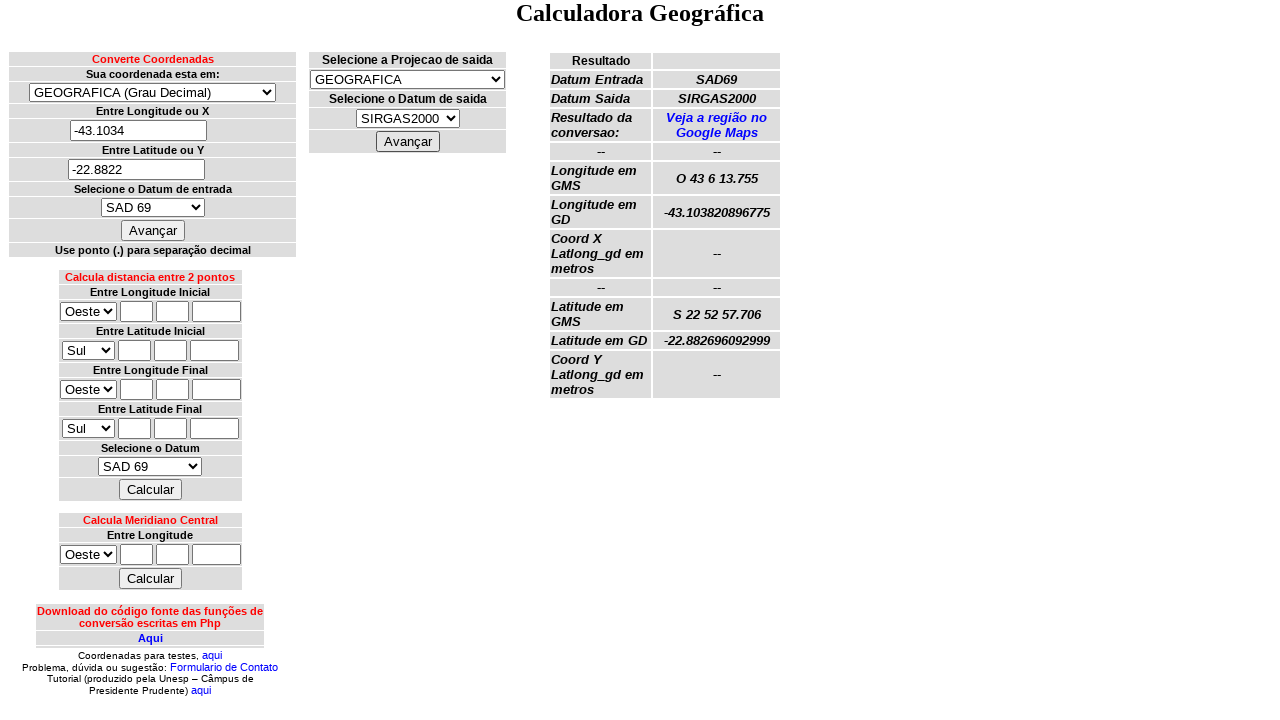

Waited for results table to load
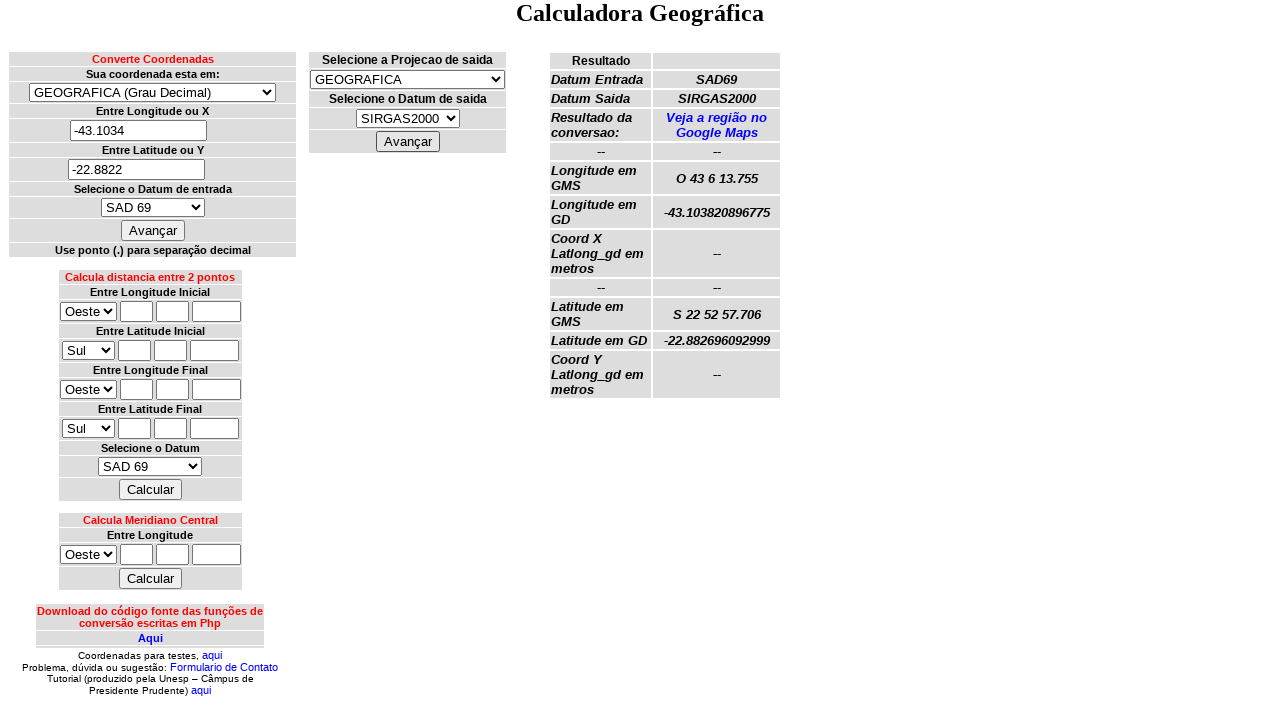

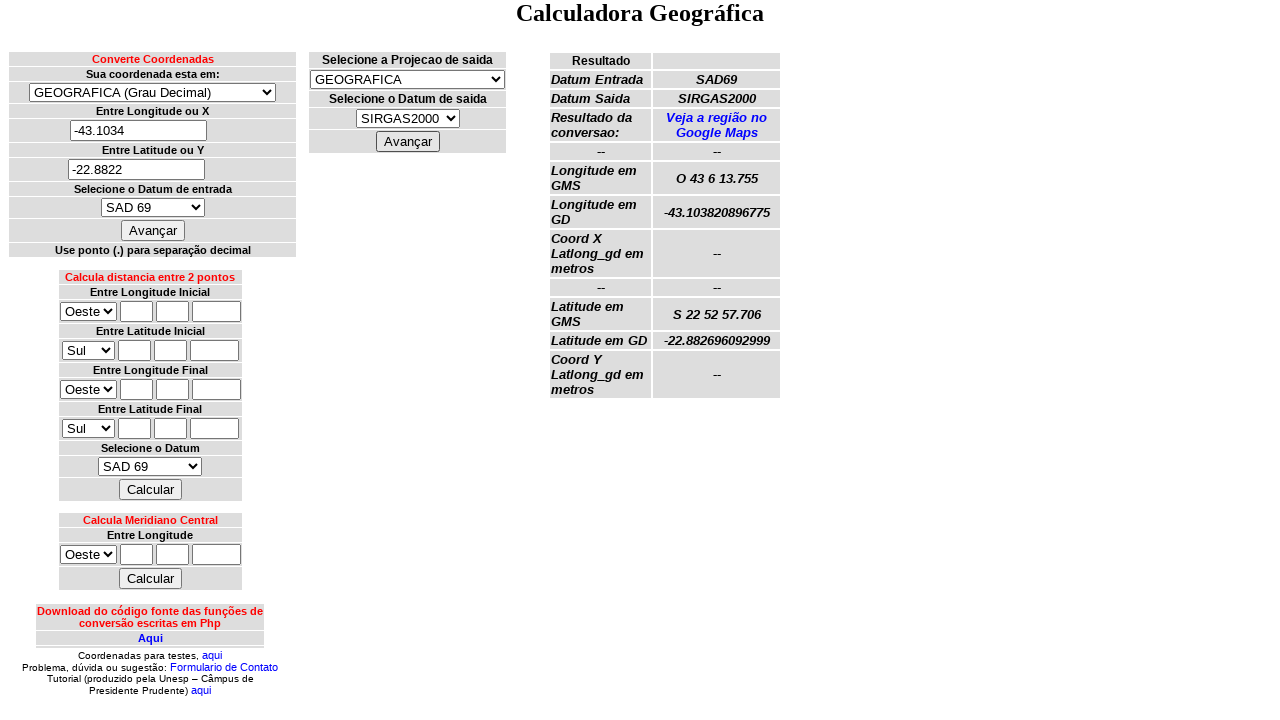